Tests JavaScript dialog handling (alert, confirm, prompt) on a training site by clicking buttons that trigger different dialog types and accepting/dismissing them appropriately.

Starting URL: https://techglobal-training.com/frontend

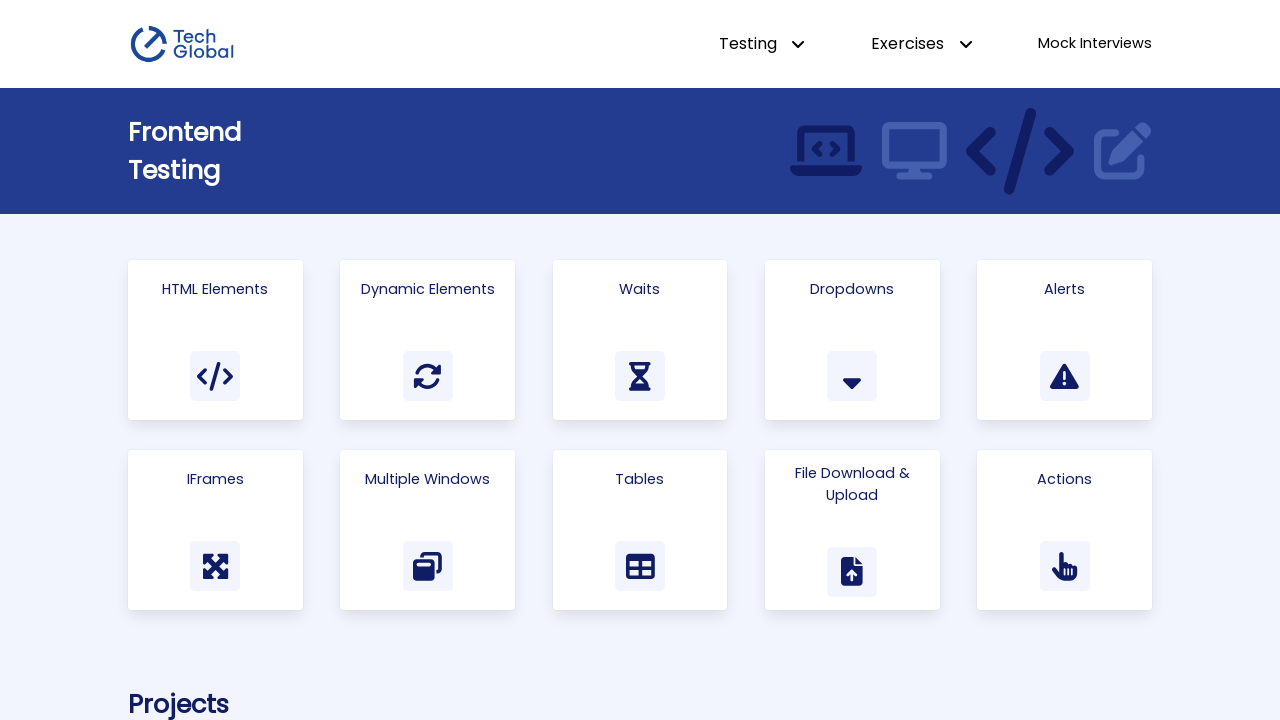

Clicked on Alerts link to navigate to the alerts page at (1065, 340) on a:has-text('Alerts')
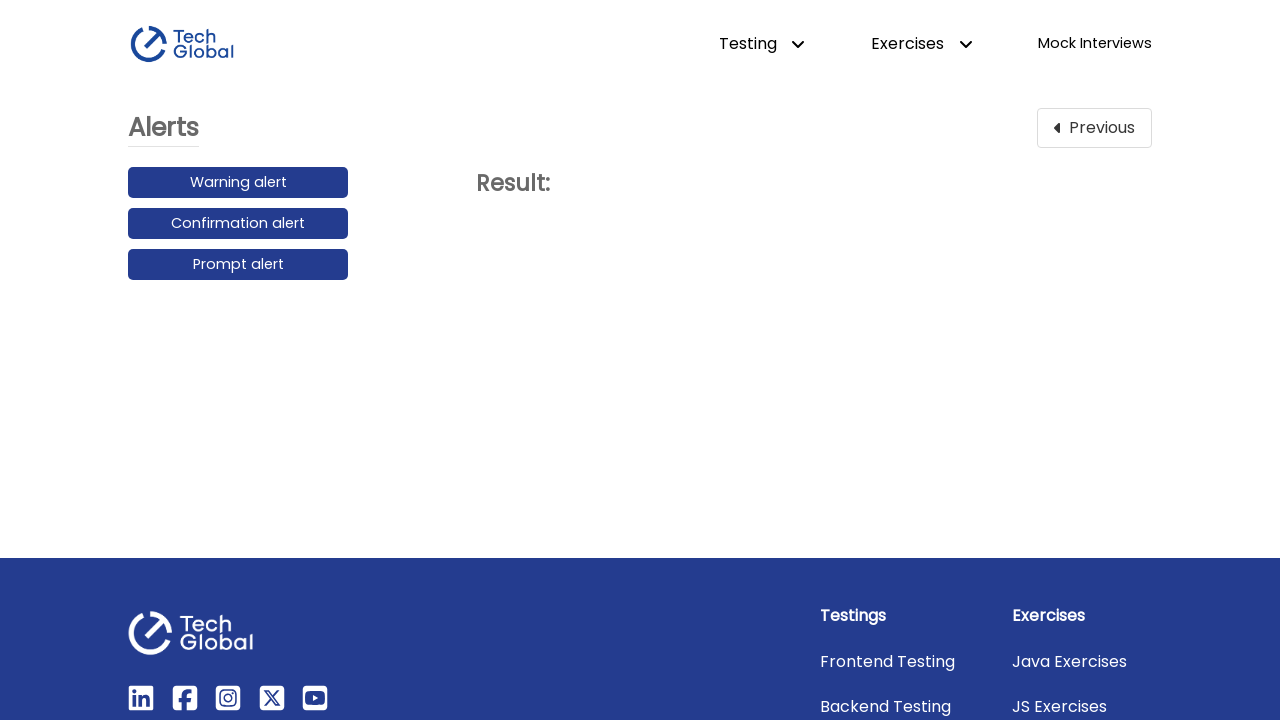

Set up handler for warning alert dialog to accept it
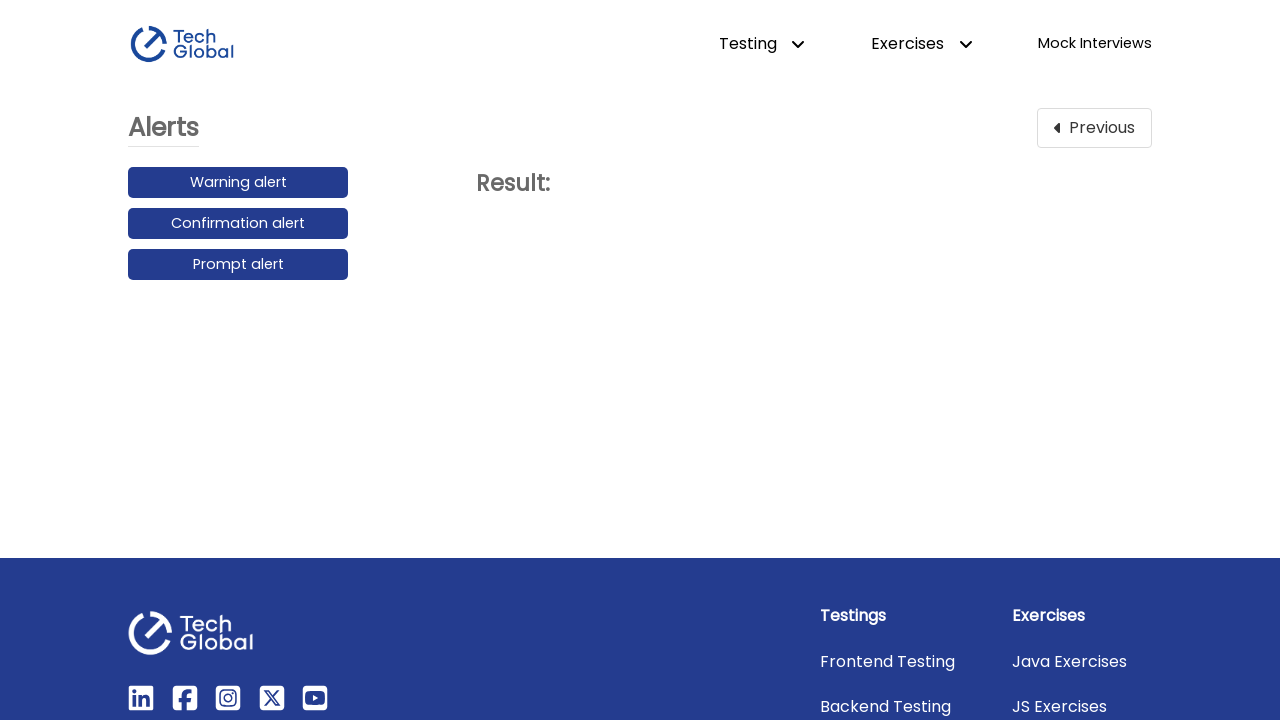

Clicked Warning alert button and accepted the dialog at (238, 183) on button:has-text('Warning alert')
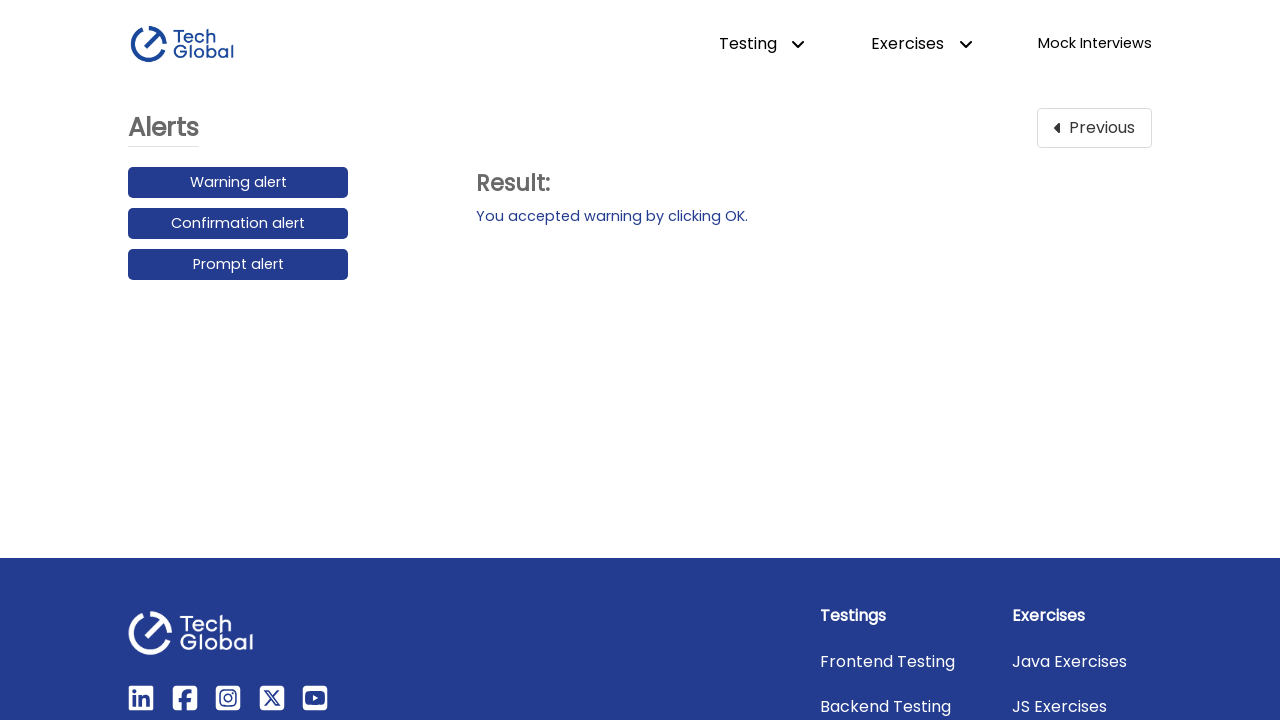

Set up handler for confirmation alert dialog to dismiss it
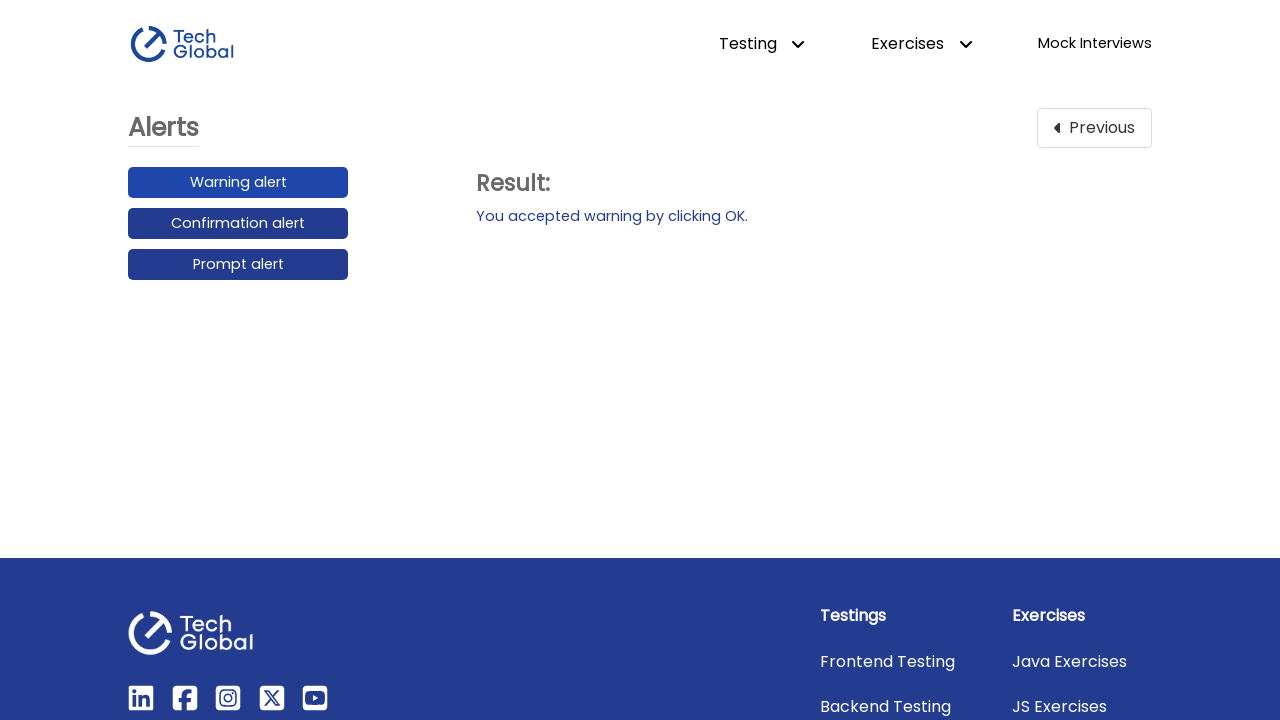

Clicked Confirmation alert button and dismissed the dialog at (238, 224) on button:has-text('Confirmation alert')
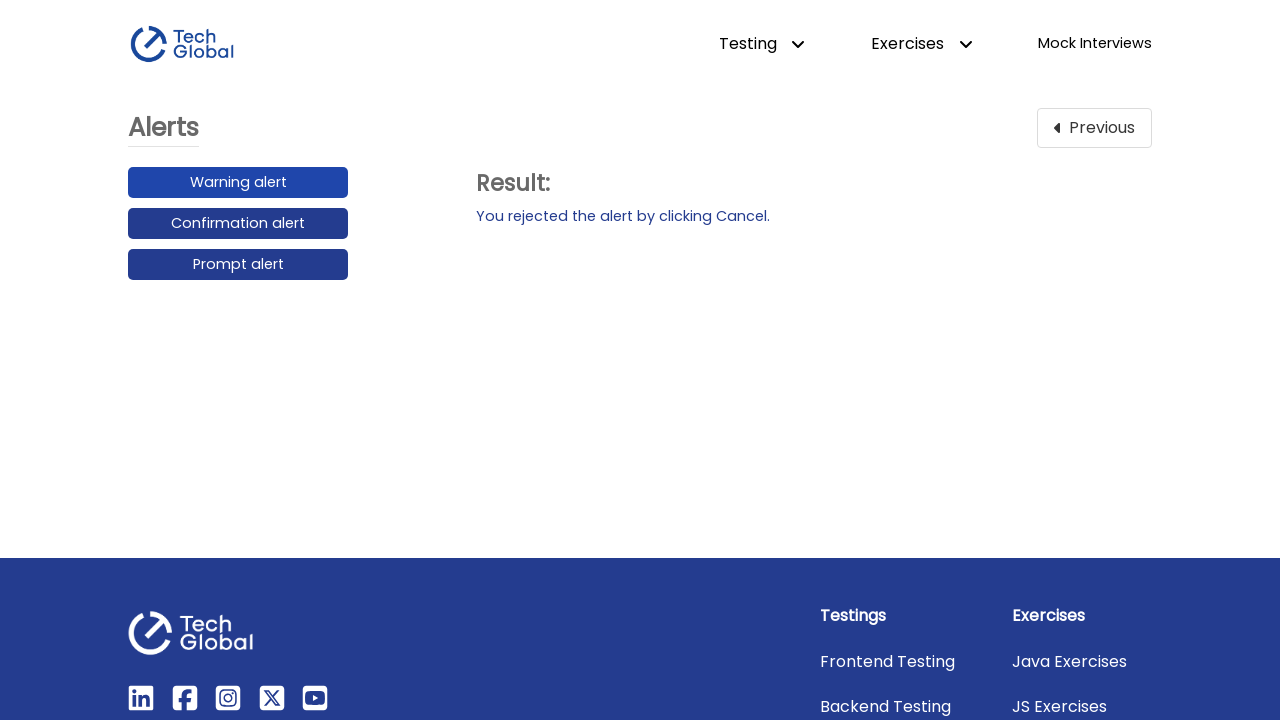

Set up handler for prompt alert dialog to accept with 'My Message'
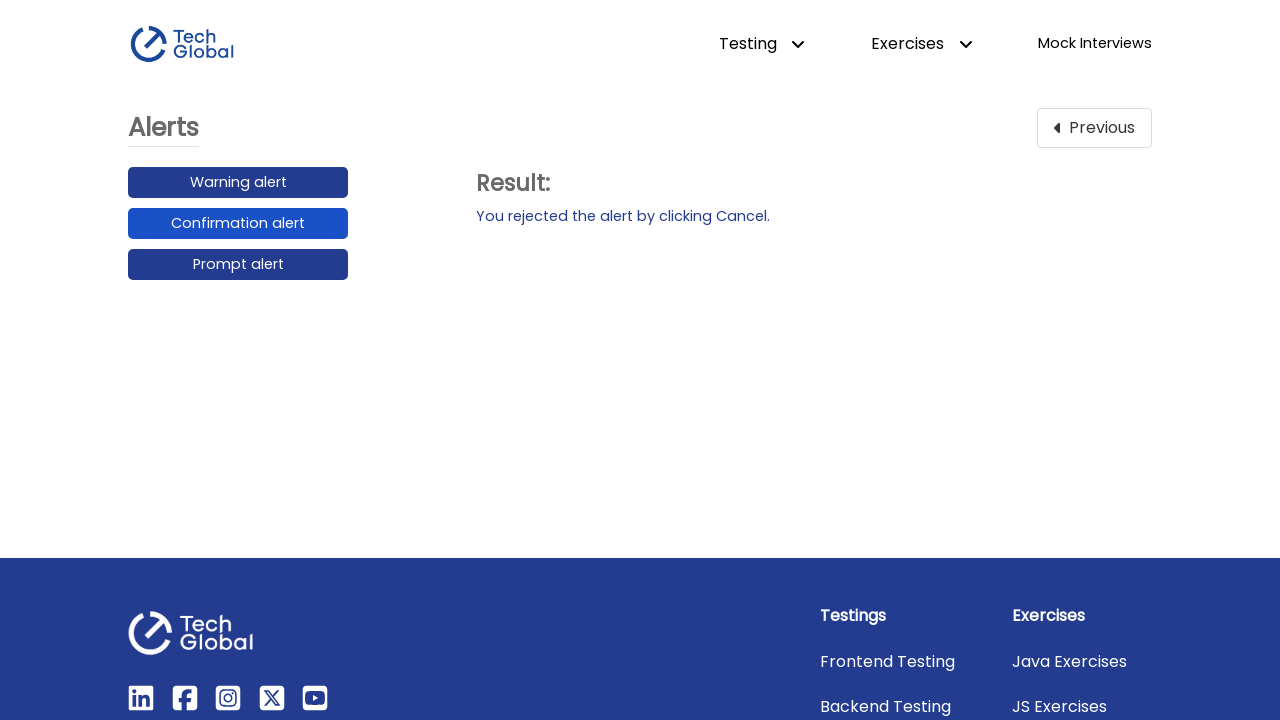

Clicked Prompt alert button and accepted with custom message at (238, 265) on button:has-text('Prompt alert')
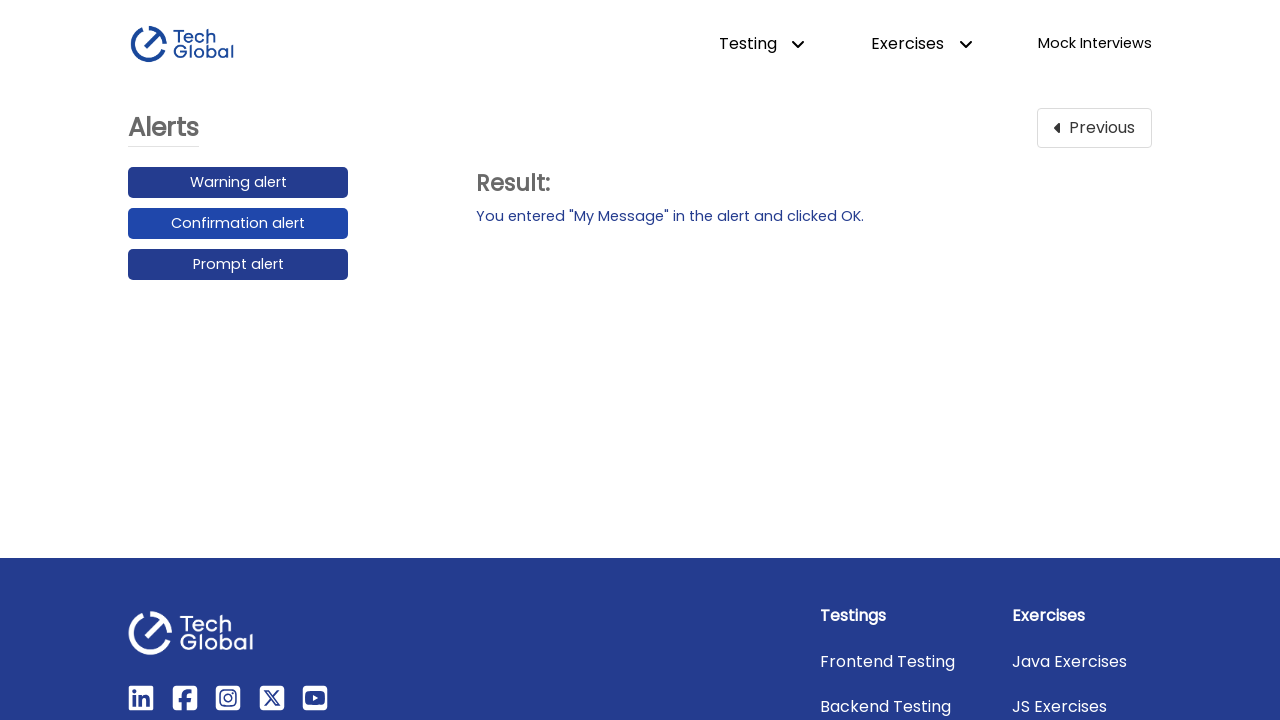

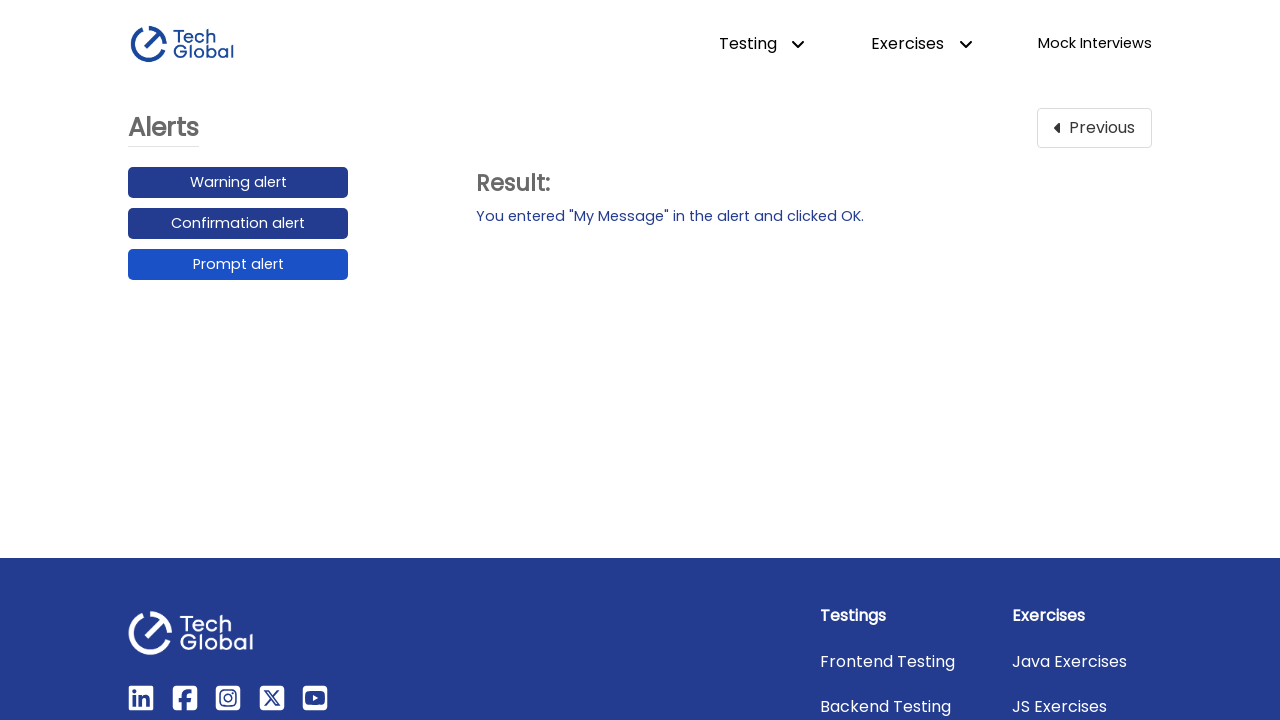